Tests scrolling functionality and verifies table data by calculating sum of values in multiple tables on the page

Starting URL: https://www.rahulshettyacademy.com/AutomationPractice/

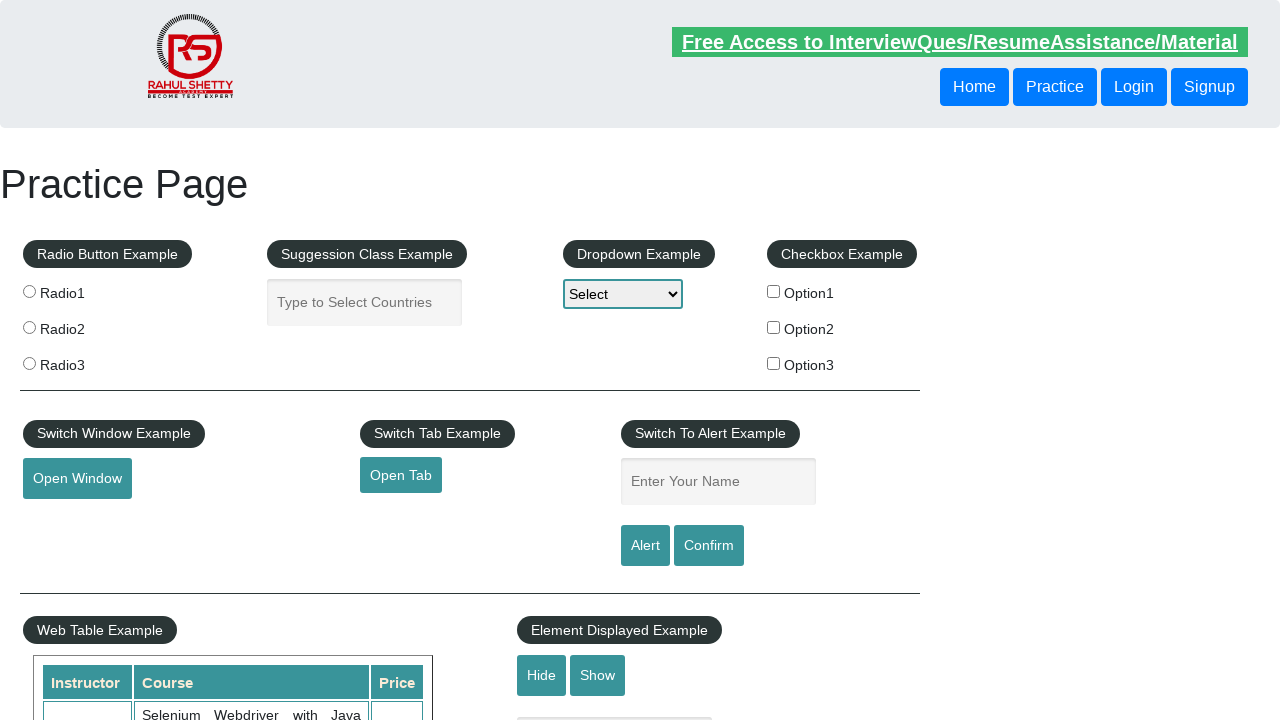

Navigated to AutomationPractice page
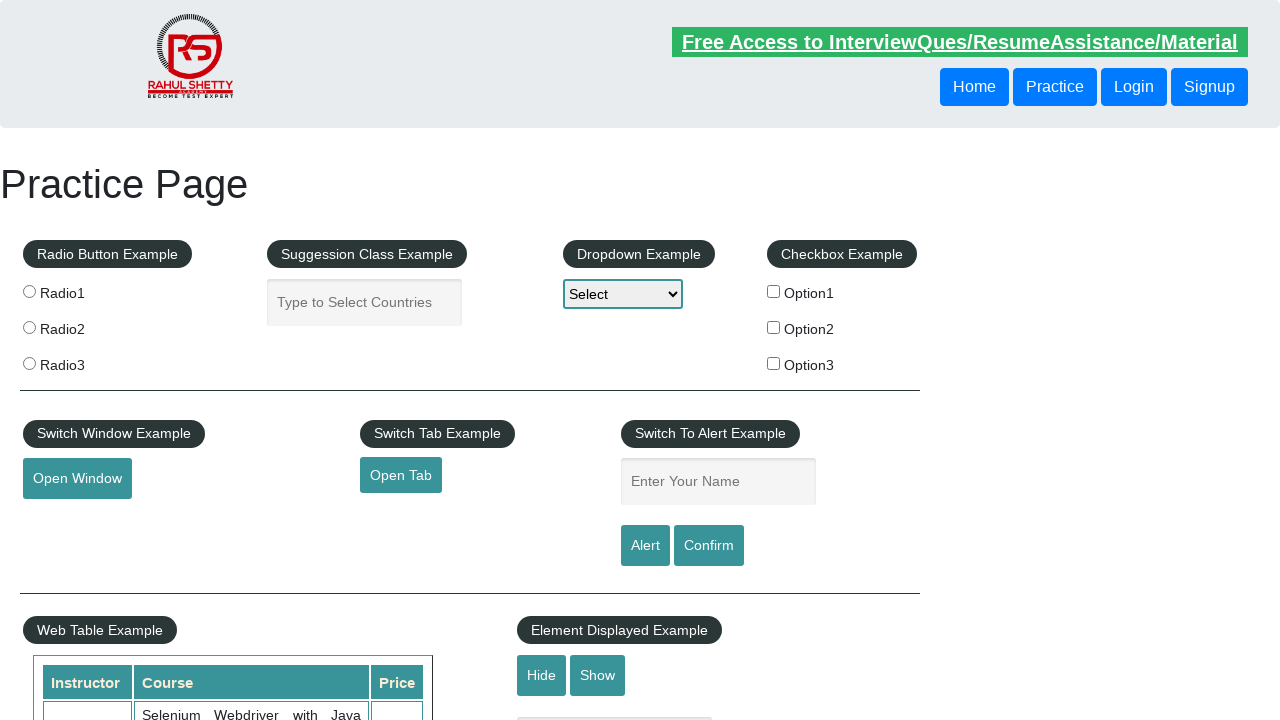

Scrolled down the page by 600 pixels
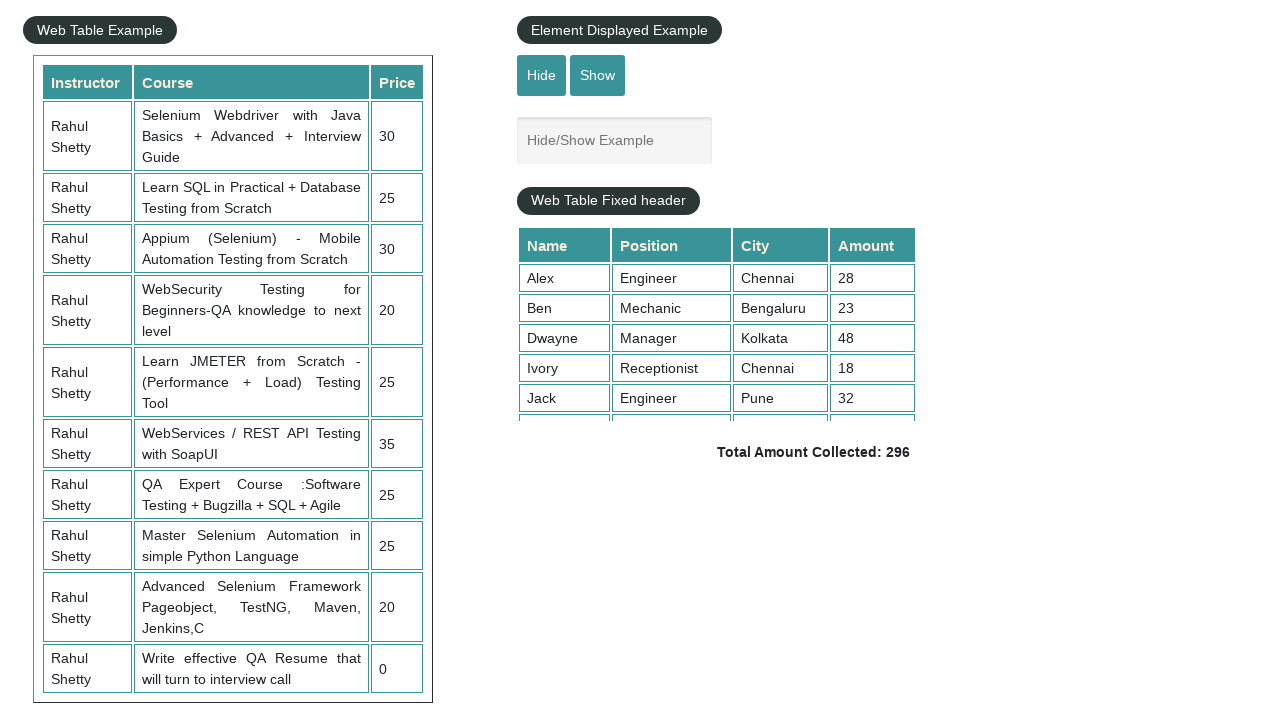

Scrolled within the fixed header table by 500 pixels
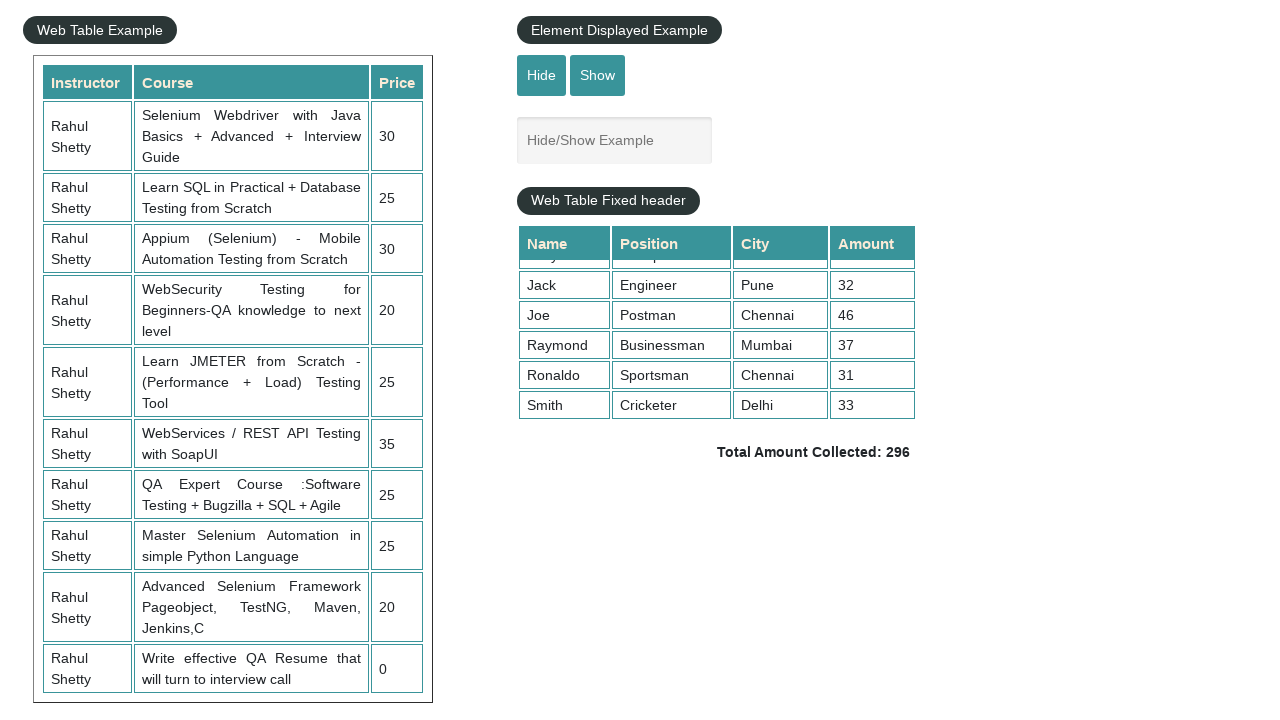

Fixed header table is now visible
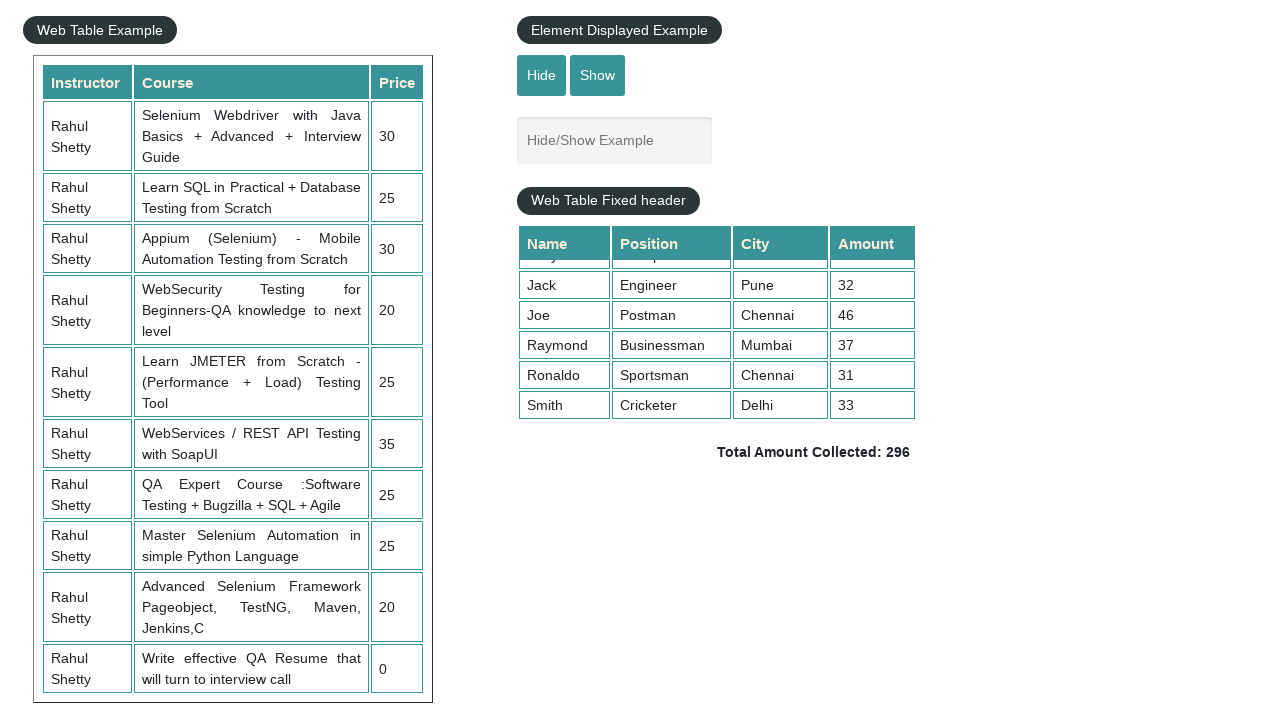

Retrieved all values from fourth column of fixed header table
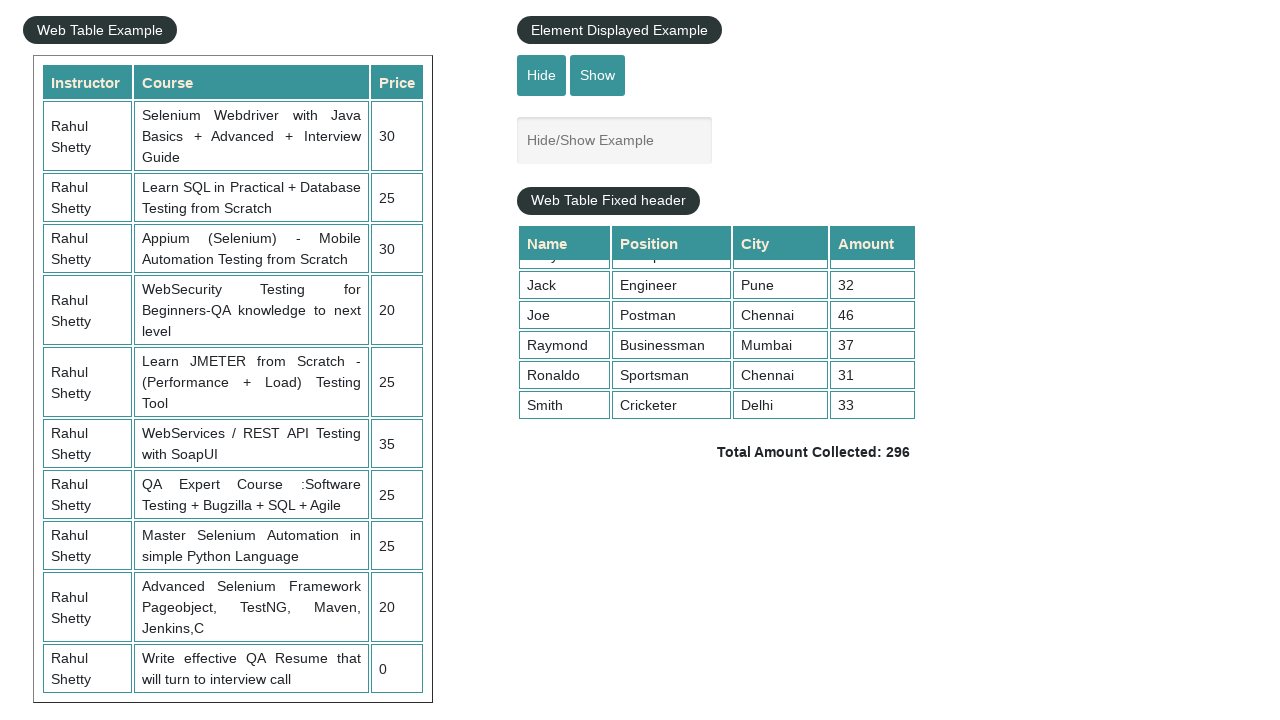

Calculated sum of first table values: 296
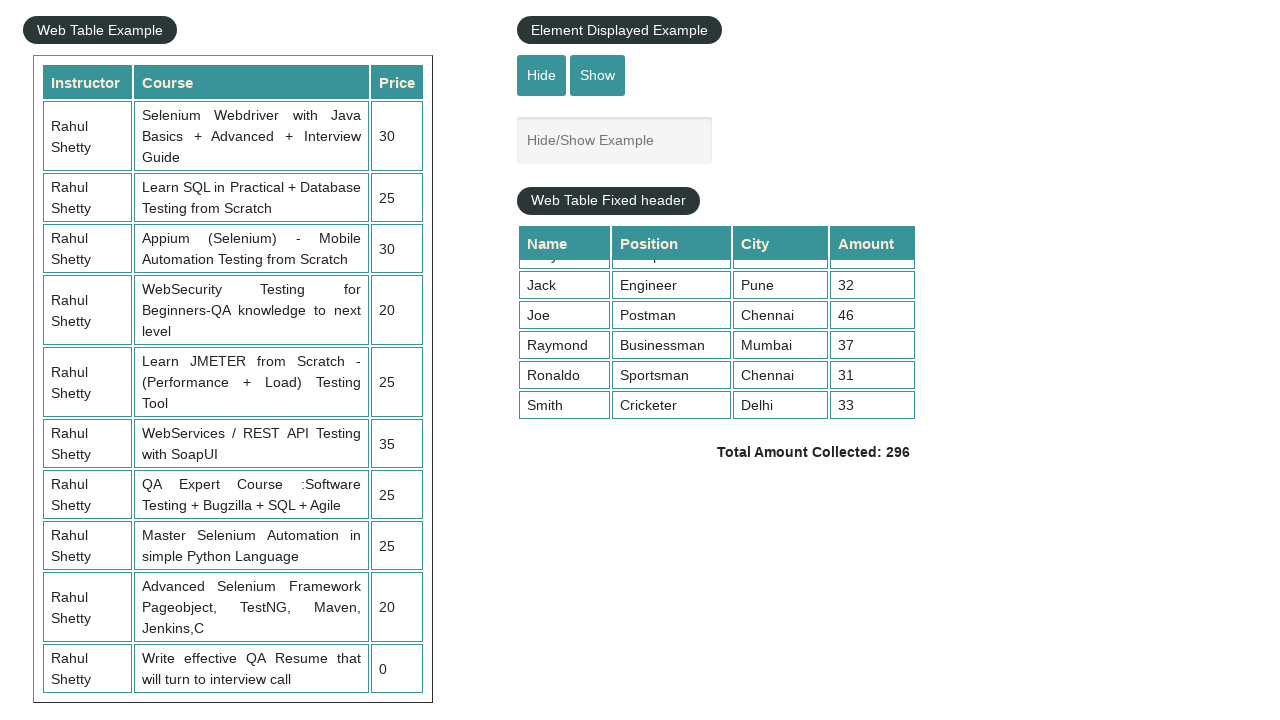

Retrieved total amount displayed on page
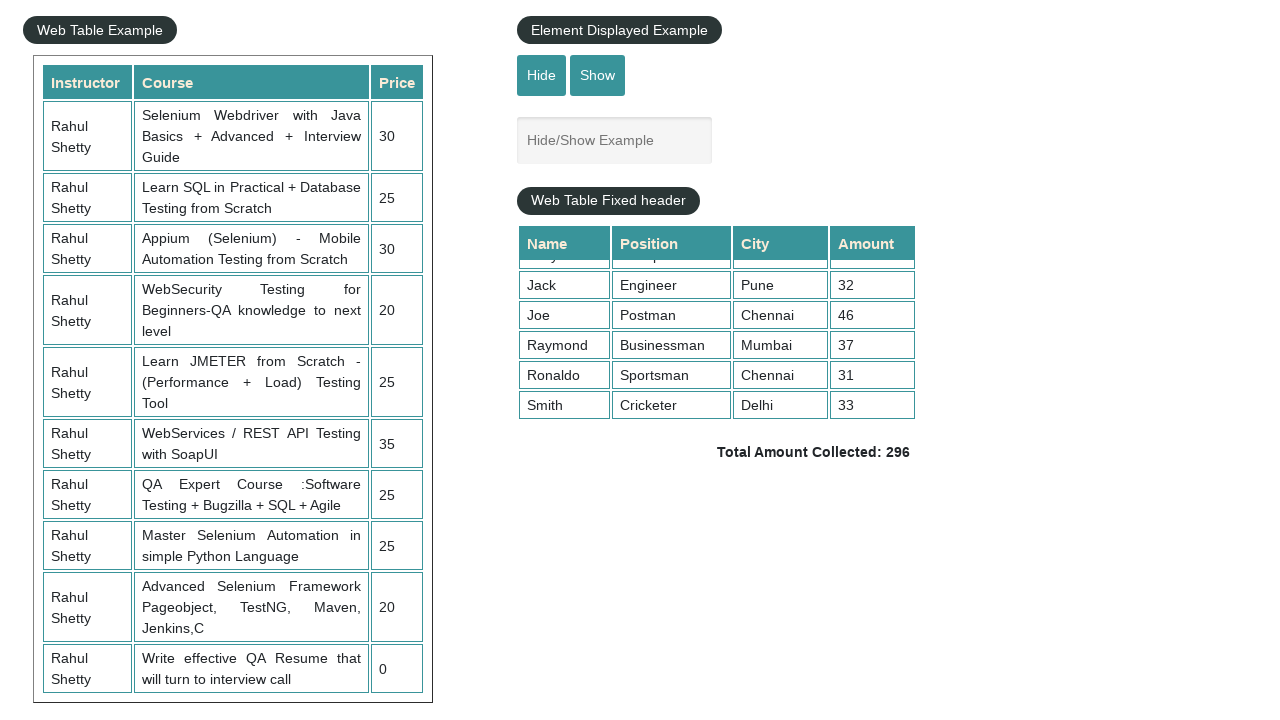

Parsed total amount value: 296
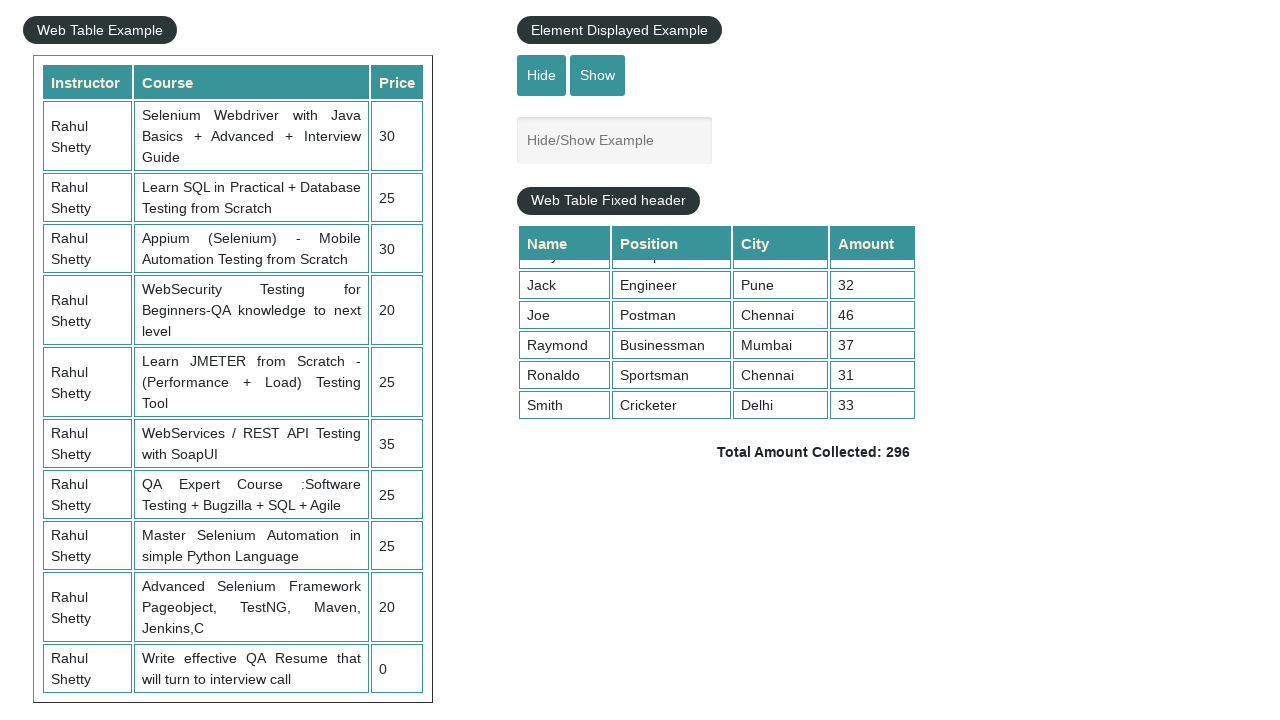

Verified that calculated sum 296 matches displayed total 296
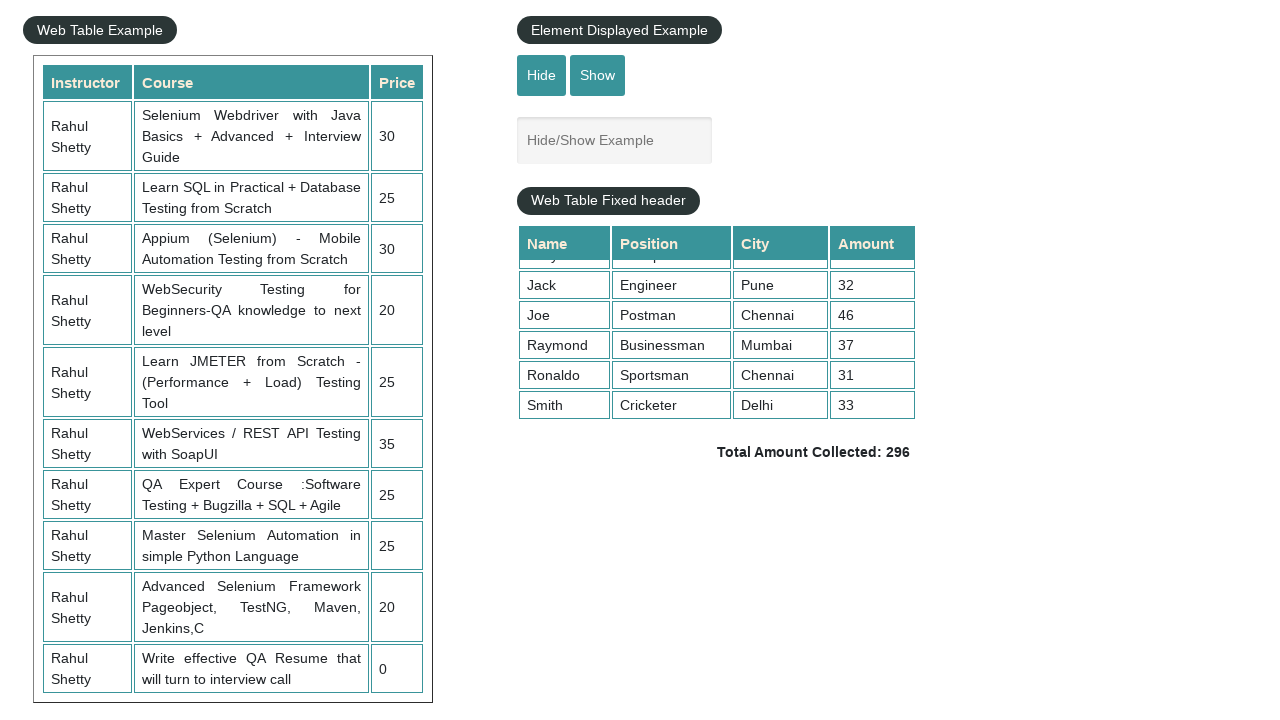

Retrieved all values from third column of courses table
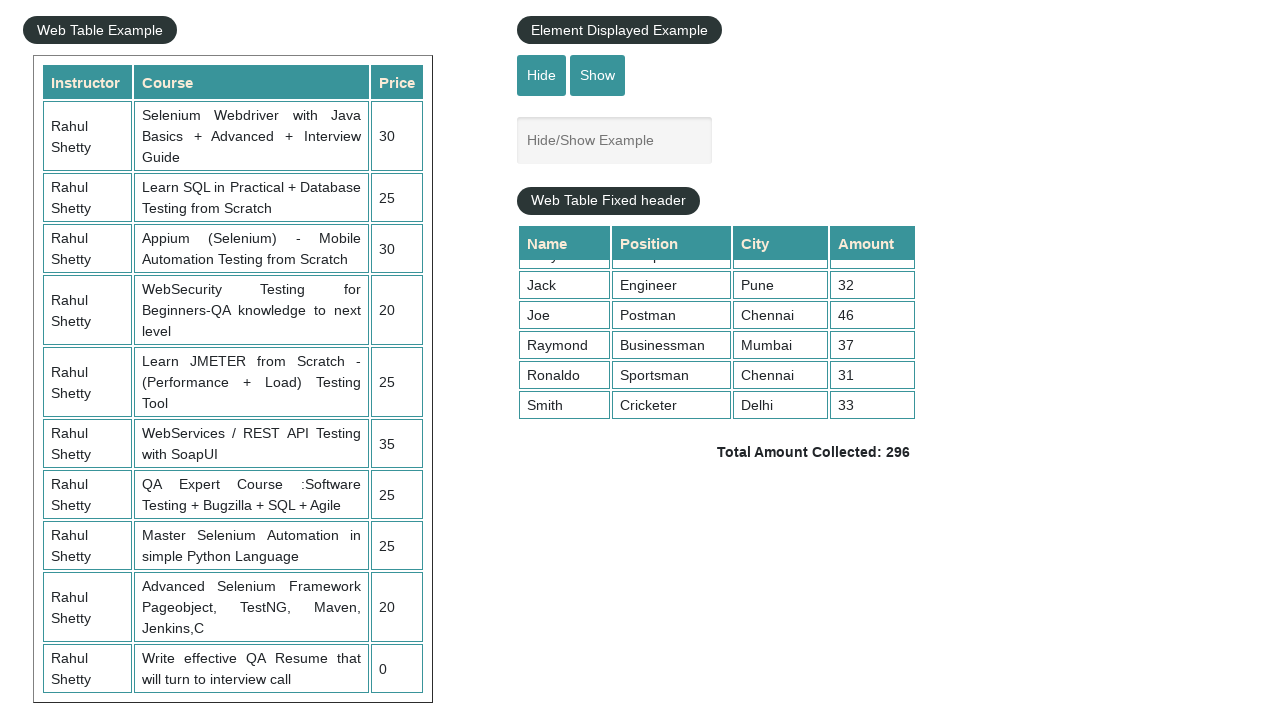

Calculated sum of courses table values: 235
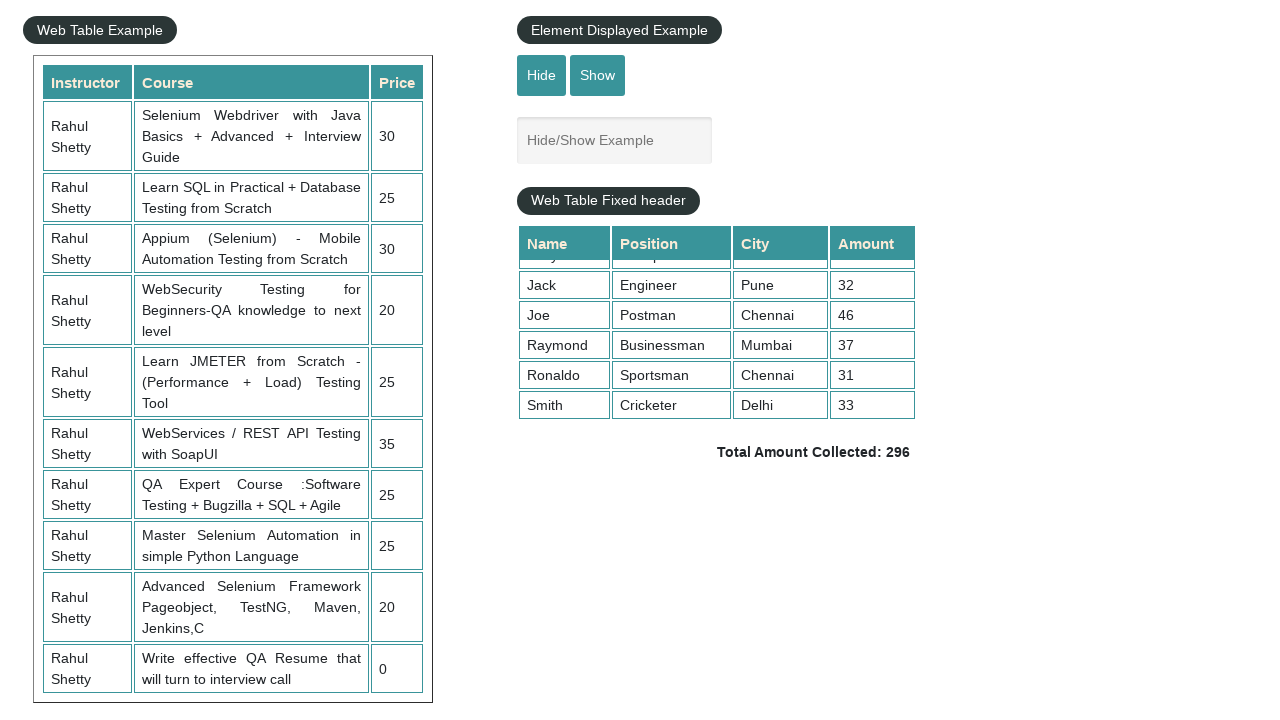

Test completed - First table sum: 296, Courses table sum: 235
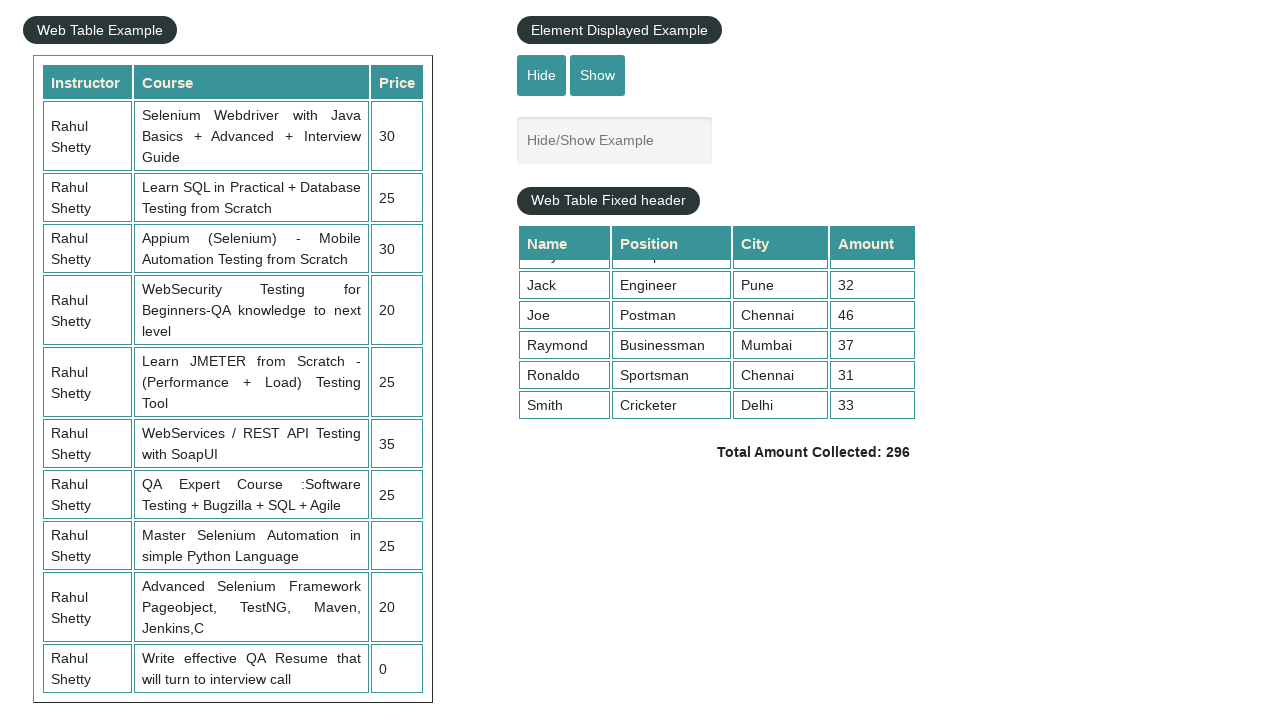

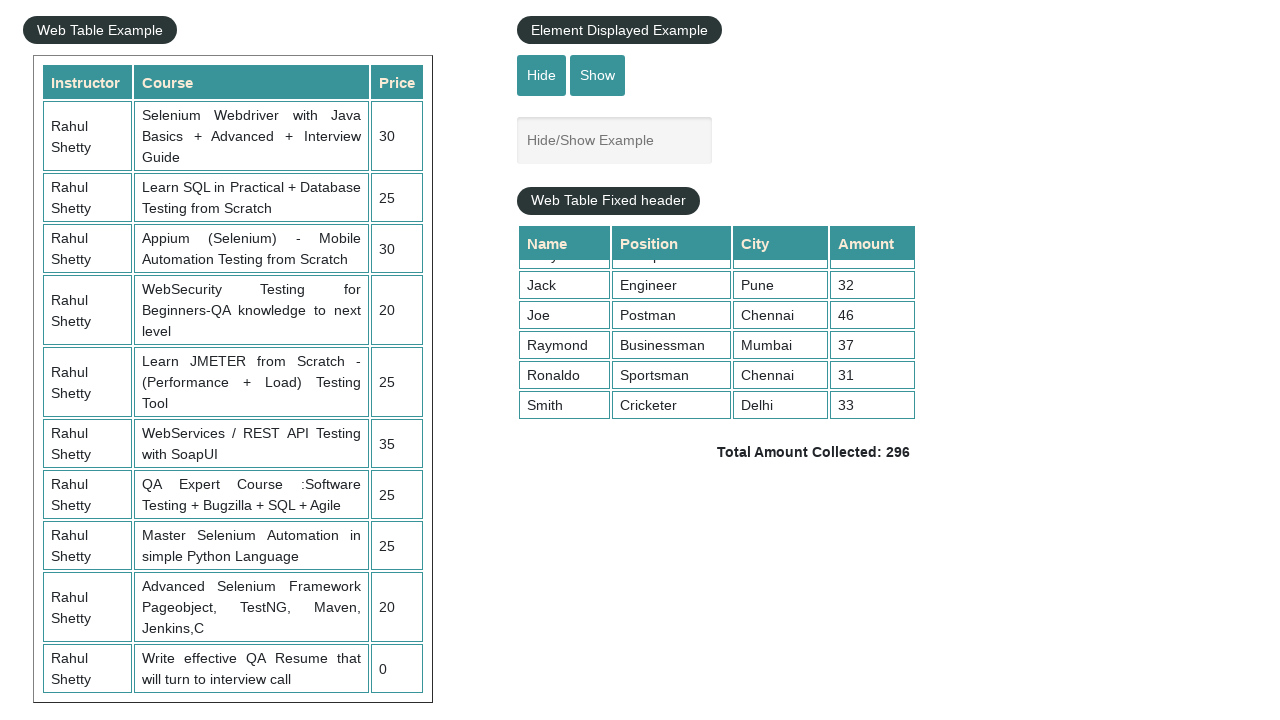